Tests a registration form by filling in required fields (first name, last name, email) and verifying successful registration confirmation message.

Starting URL: http://suninjuly.github.io/registration1.html

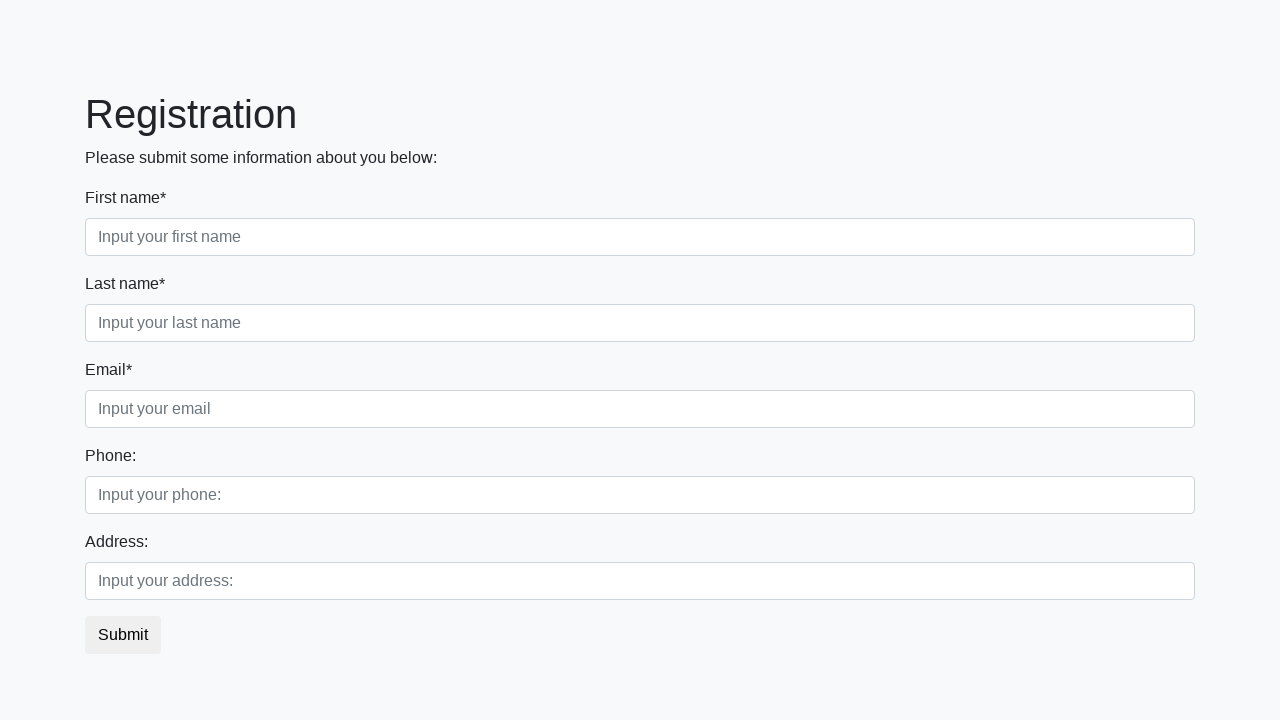

Navigated to registration form page
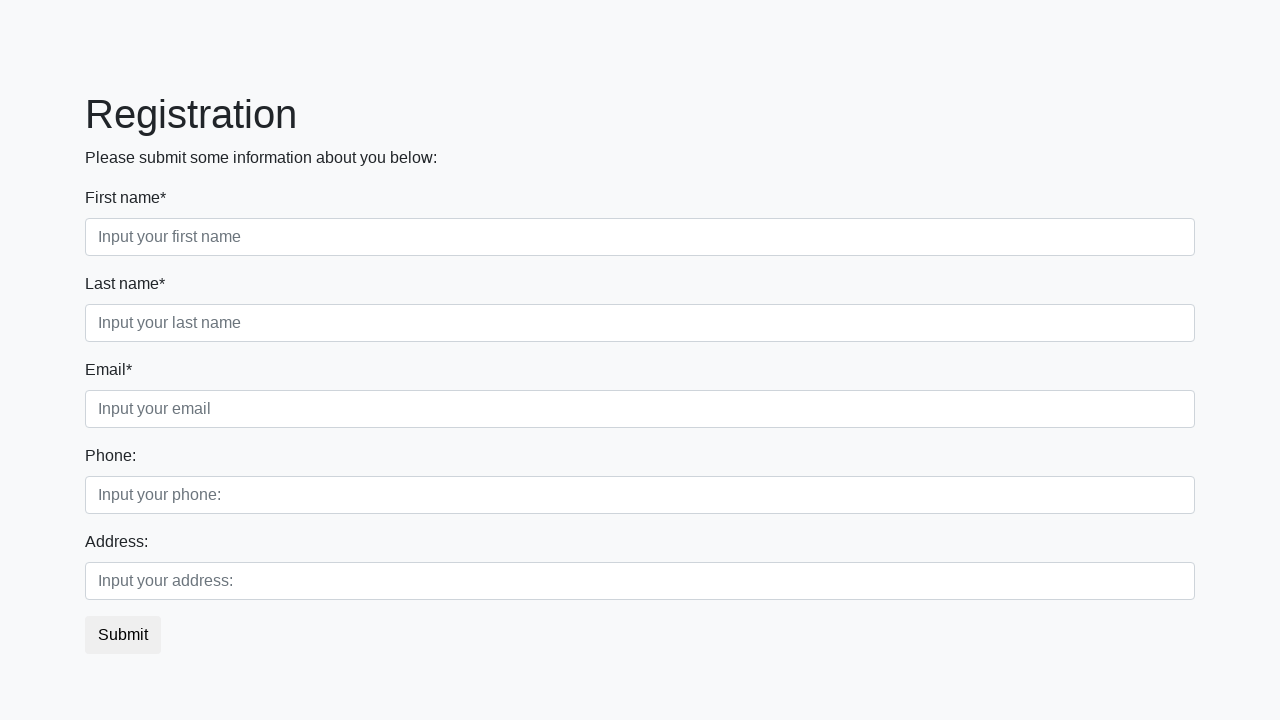

Filled first name field with 'John' on input[placeholder*="name"]:not([placeholder*="last"])
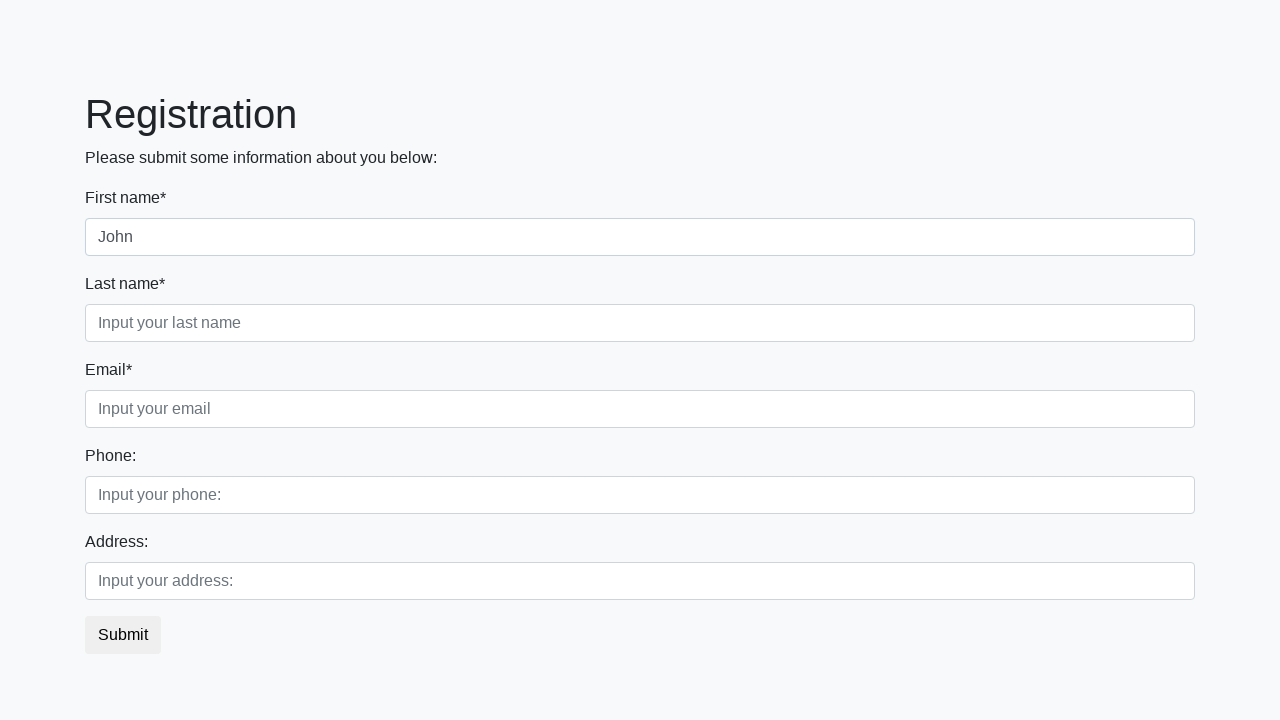

Filled last name field with 'Smith' on input[placeholder*="last name"]
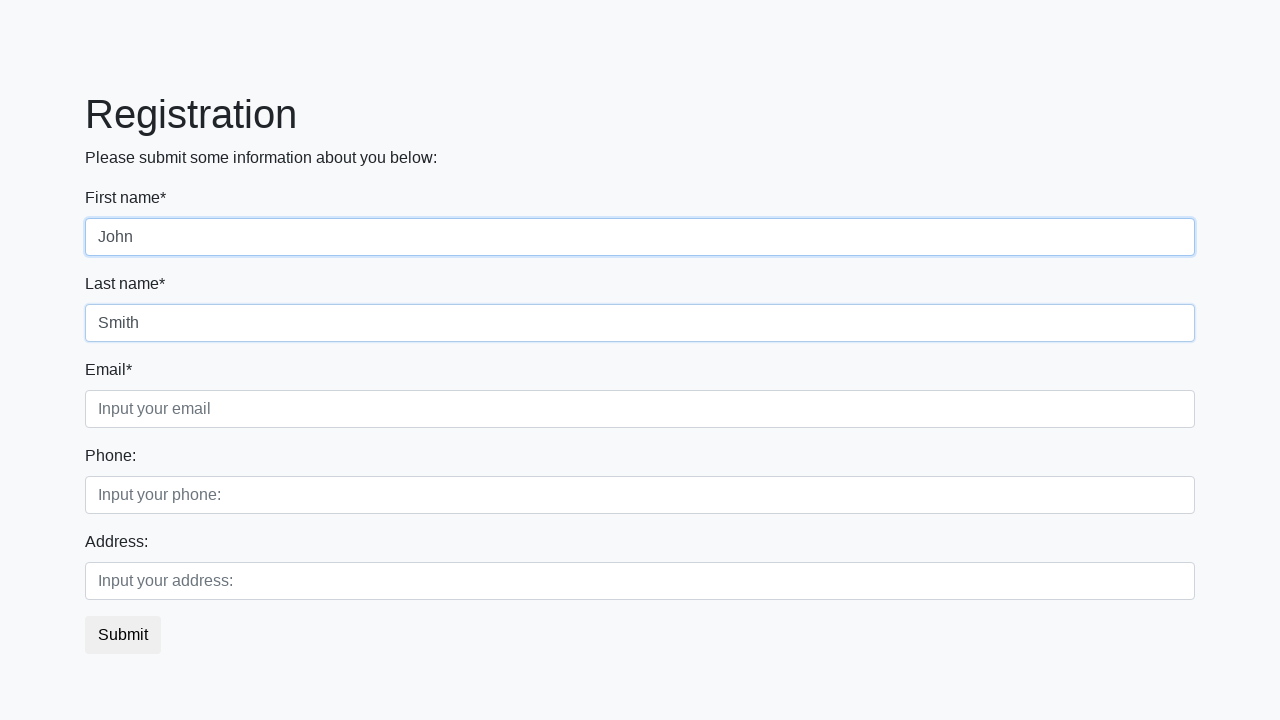

Filled email field with 'john.smith@example.com' on input[placeholder*="email"]
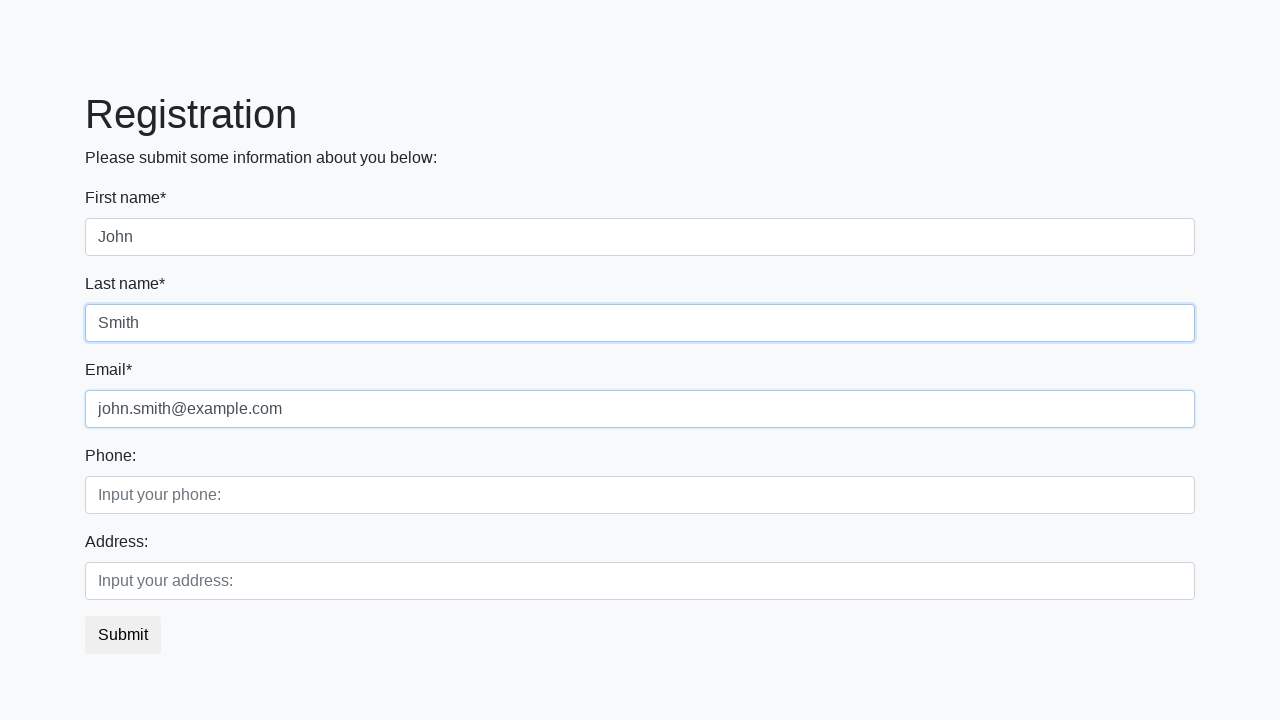

Clicked submit button to register at (123, 635) on button.btn
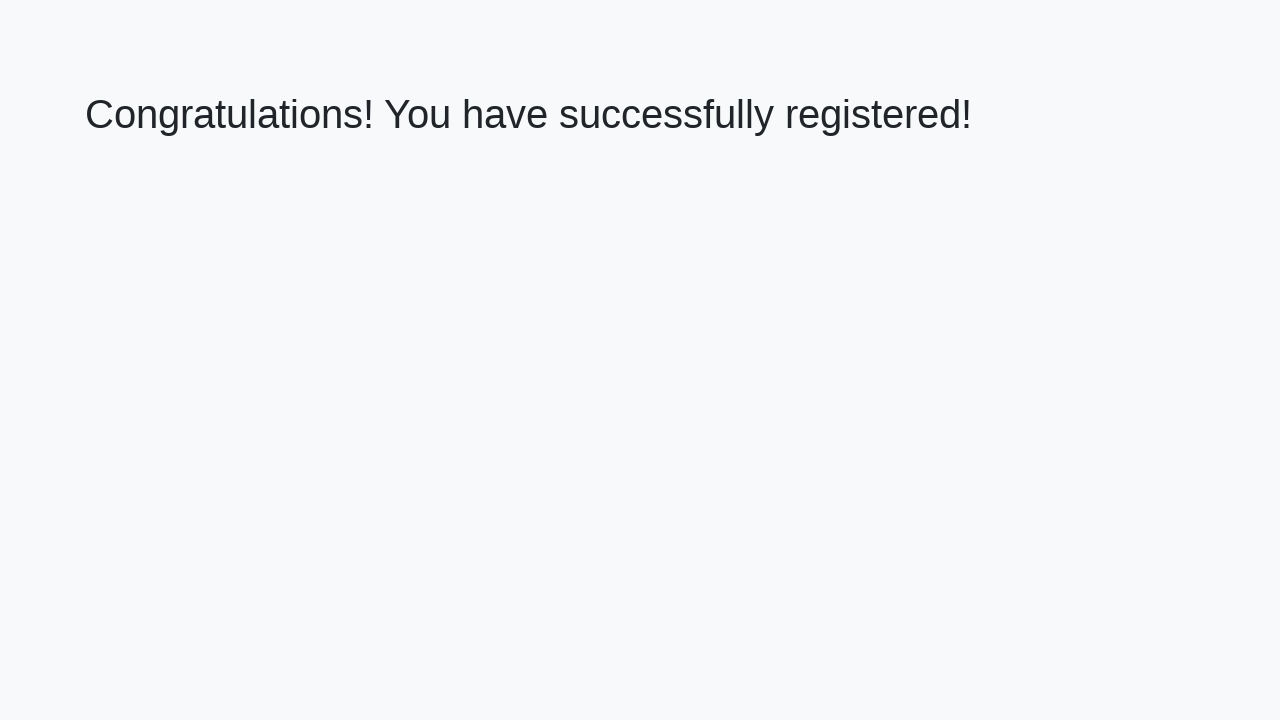

Success message heading loaded
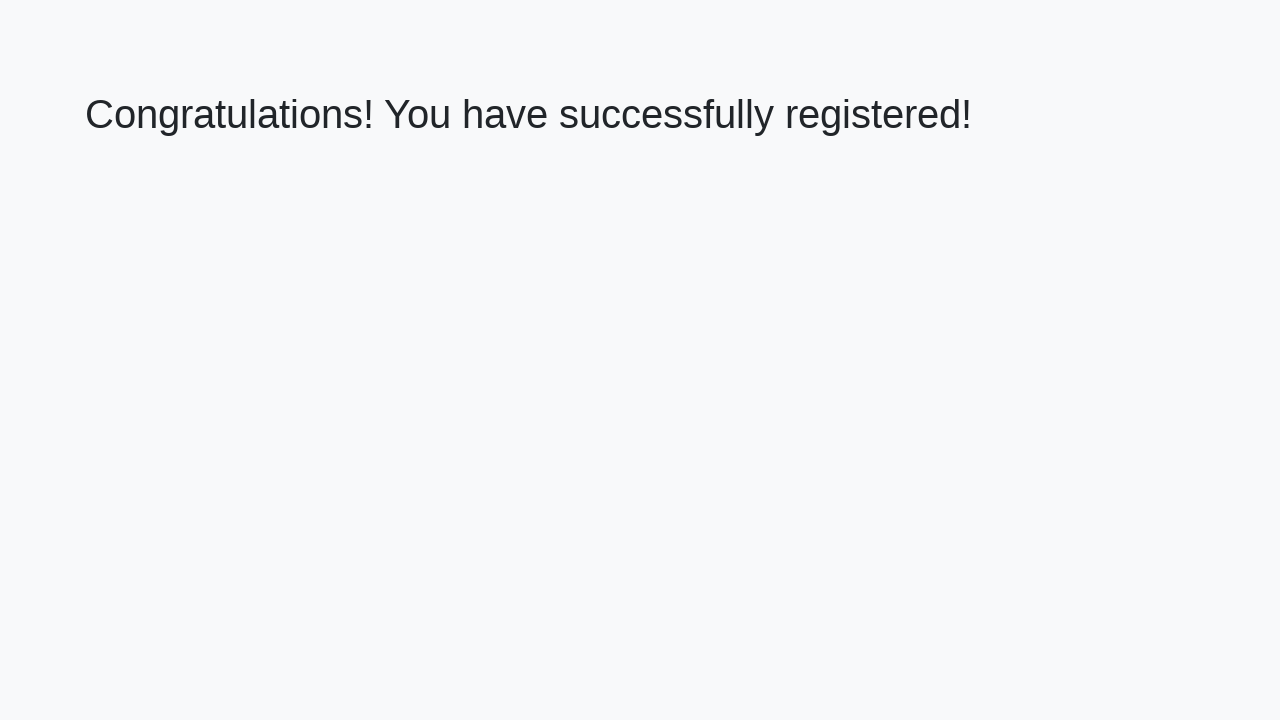

Retrieved success message text: 'Congratulations! You have successfully registered!'
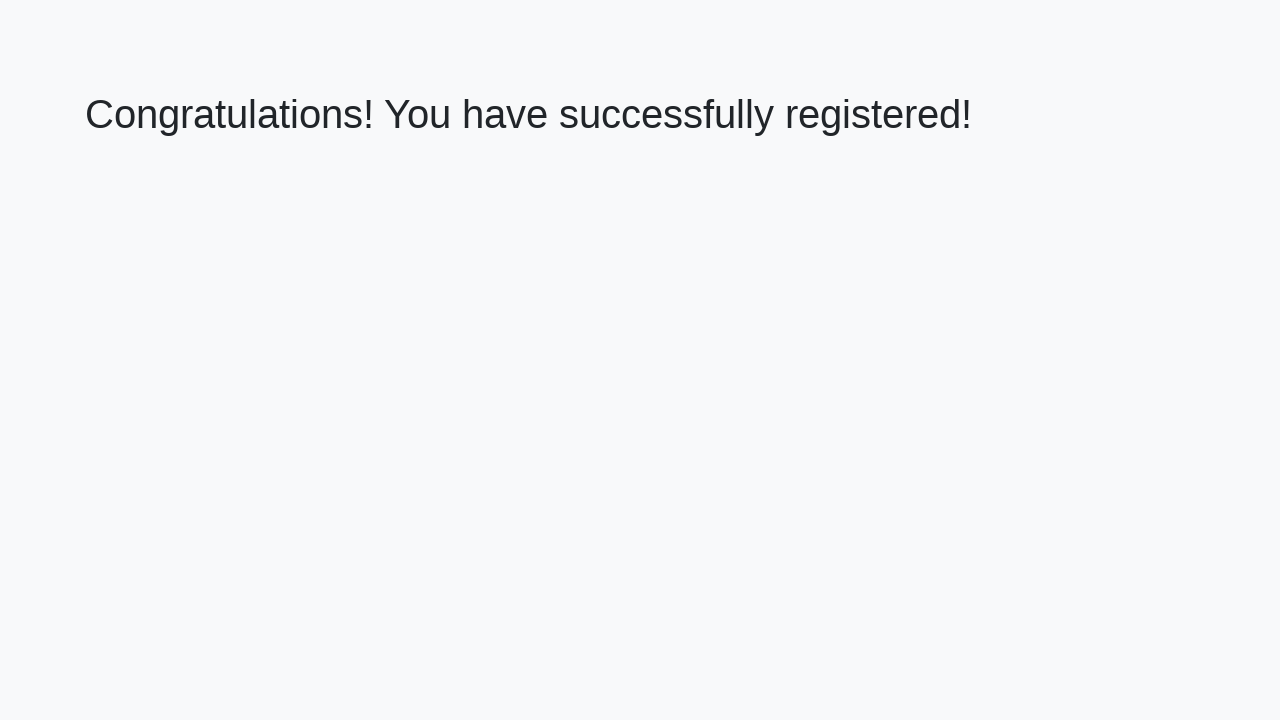

Verified registration success message matches expected text
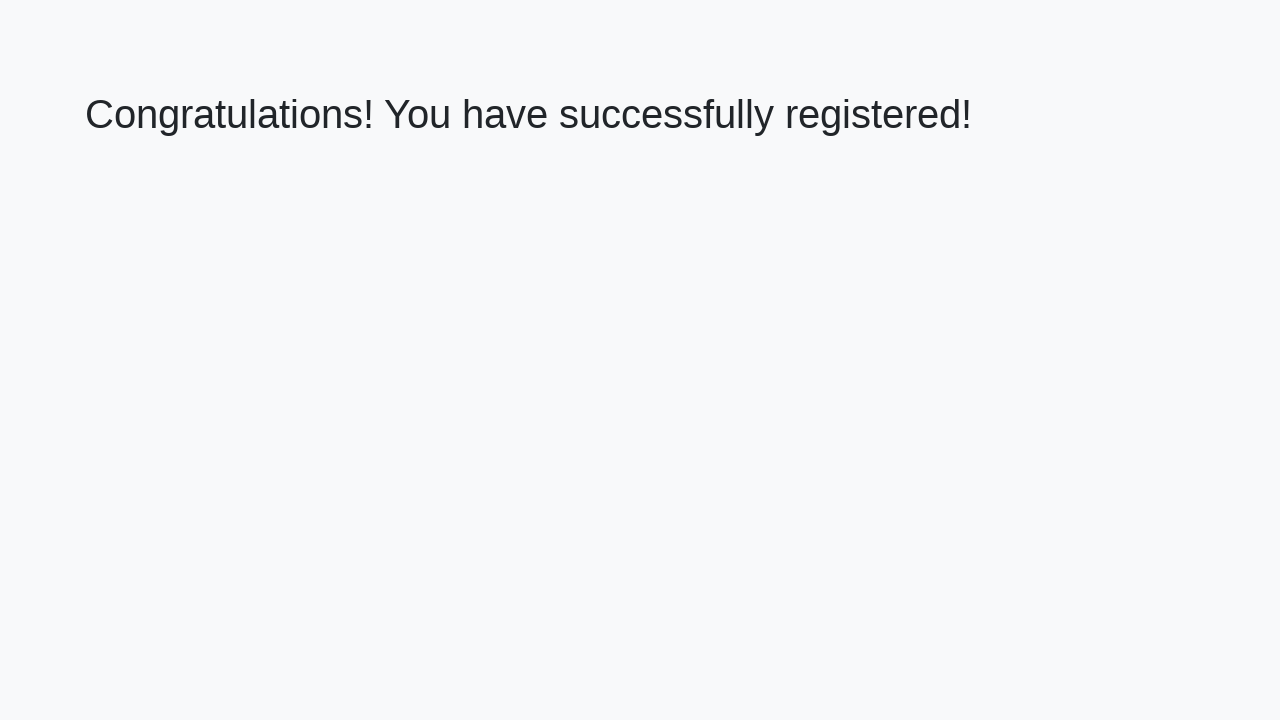

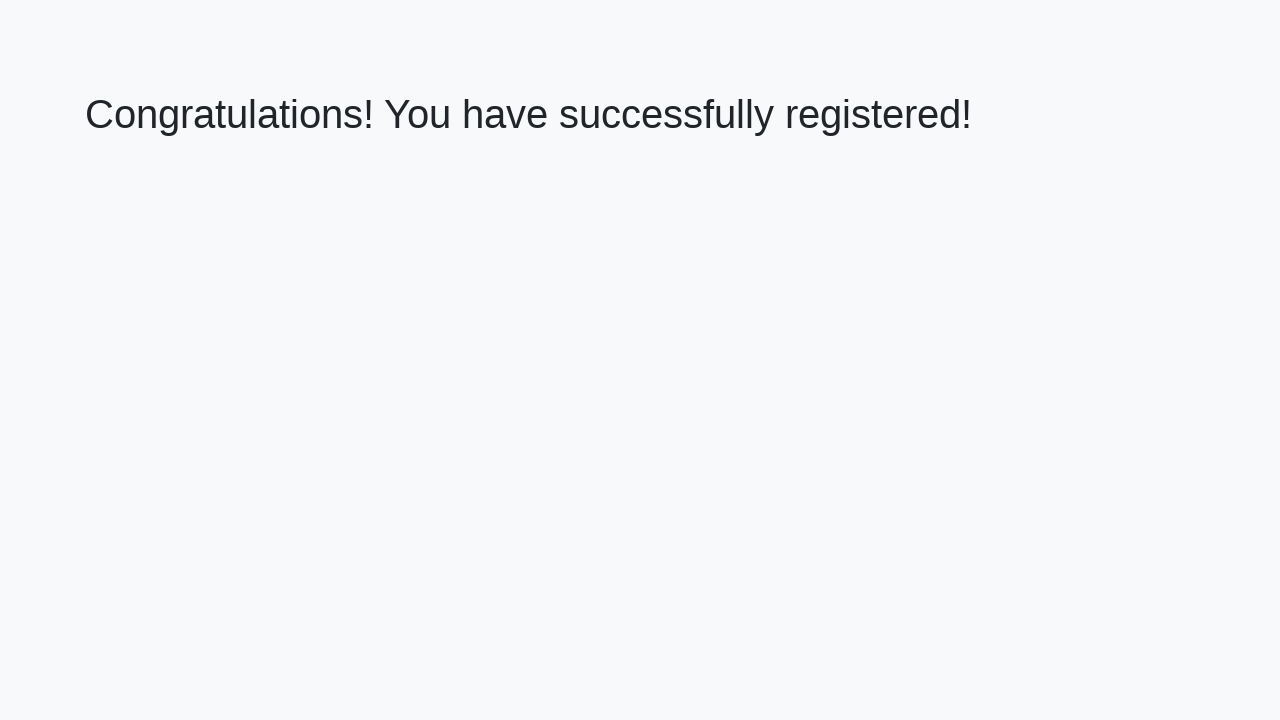